Tests browser window handling by navigating to the Alerts, Frame & Windows section, opening new tabs and windows, and verifying the content displayed in them.

Starting URL: https://demoqa.com

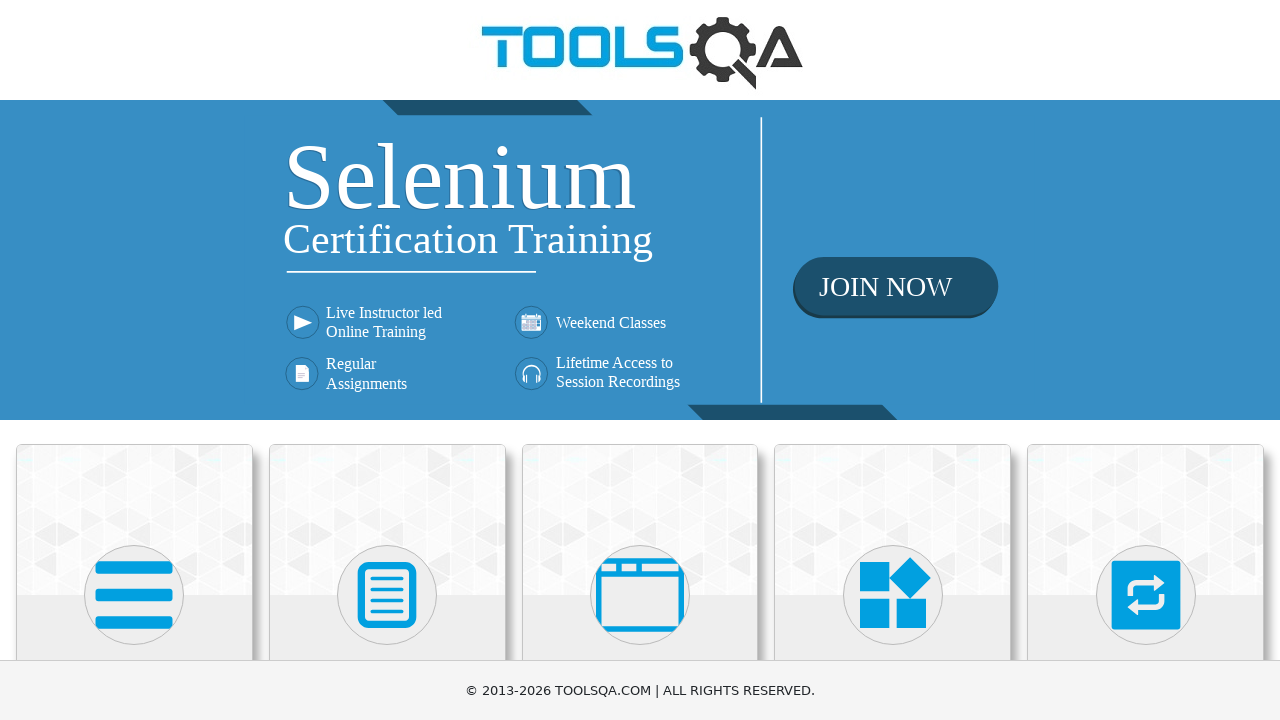

Scrolled down 400px to reveal menu items
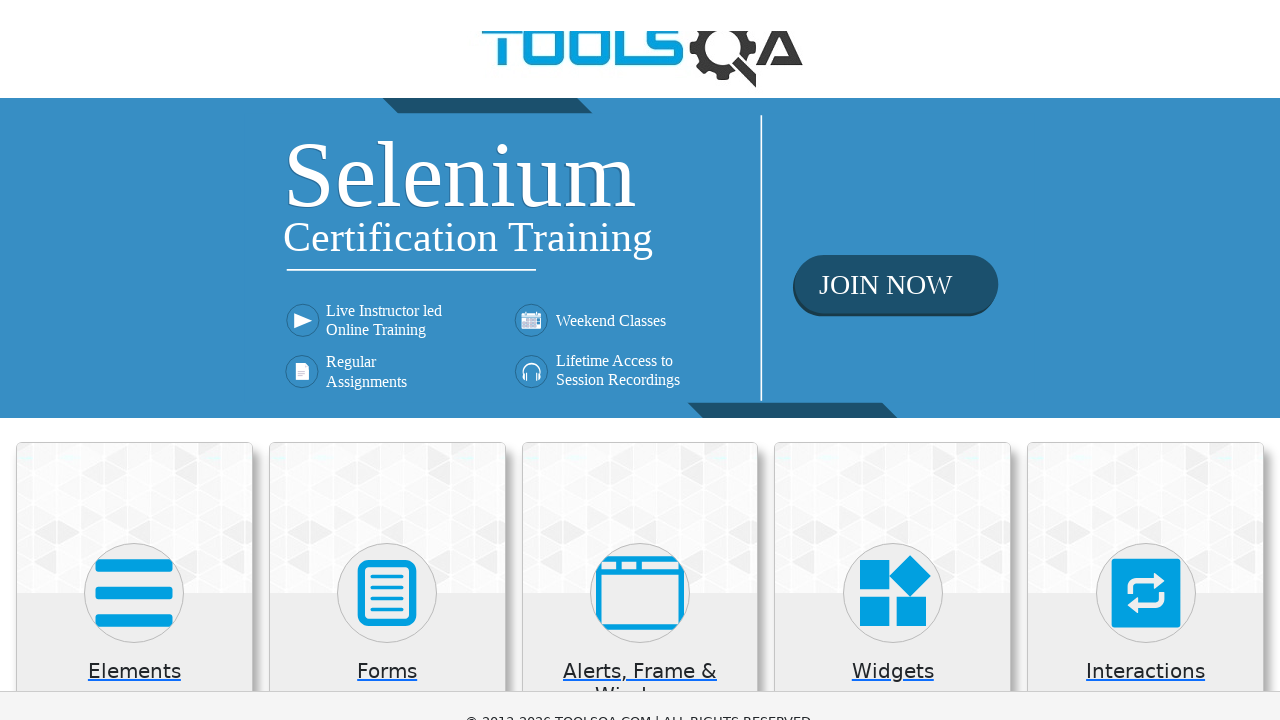

Clicked on 'Alerts, Frame & Windows' menu at (640, 285) on xpath=//h5[text()='Alerts, Frame & Windows']
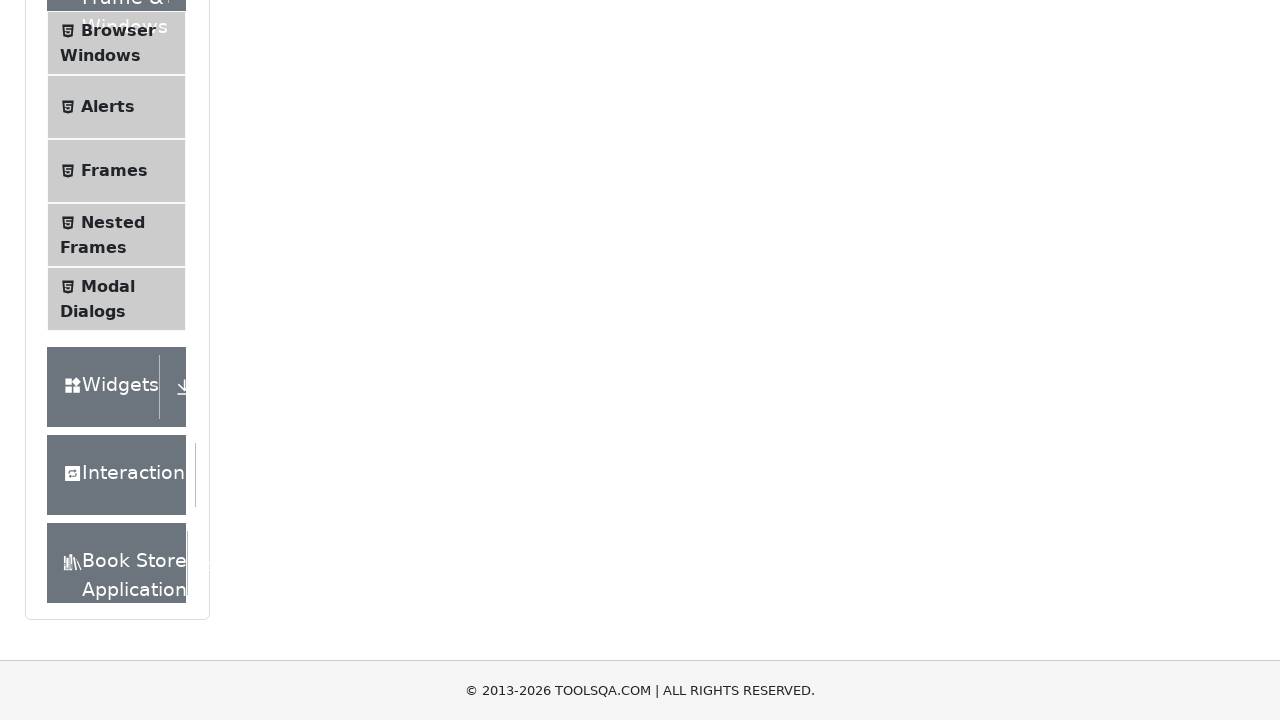

Clicked on 'Browser Windows' submenu at (118, 30) on xpath=//span[text()='Browser Windows']
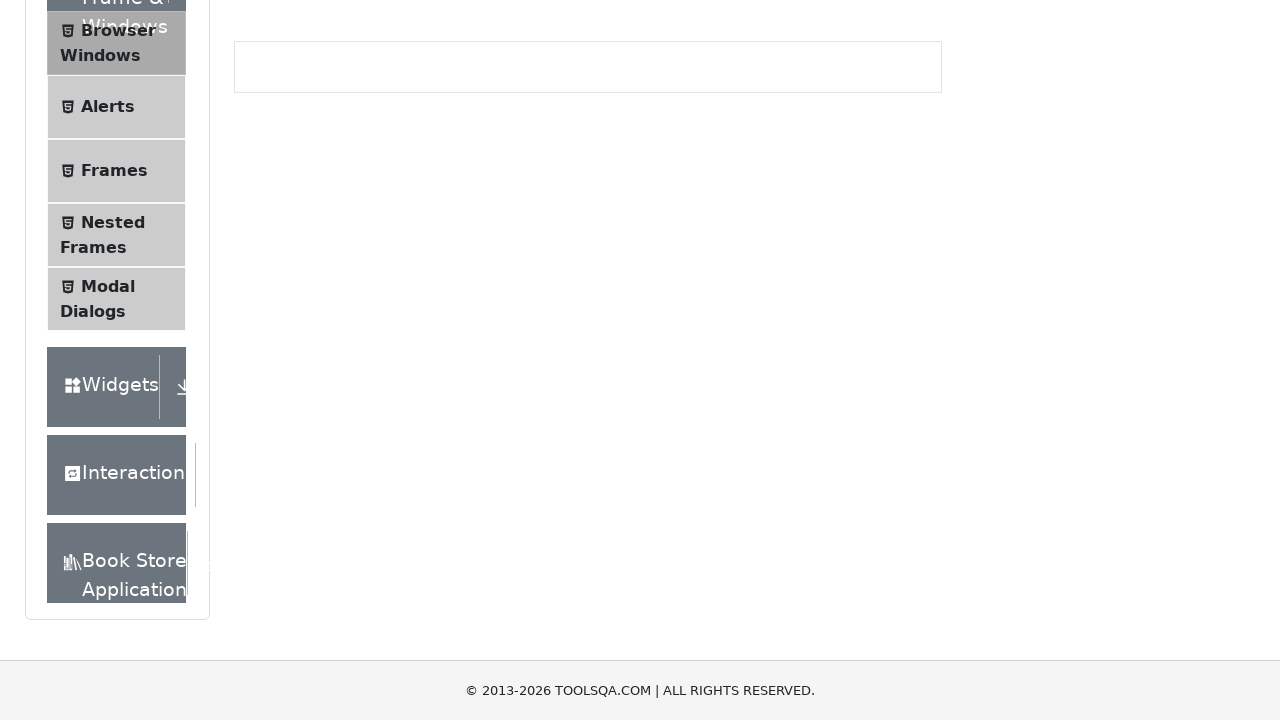

Clicked 'New Tab' button and new tab opened at (280, 242) on #tabButton
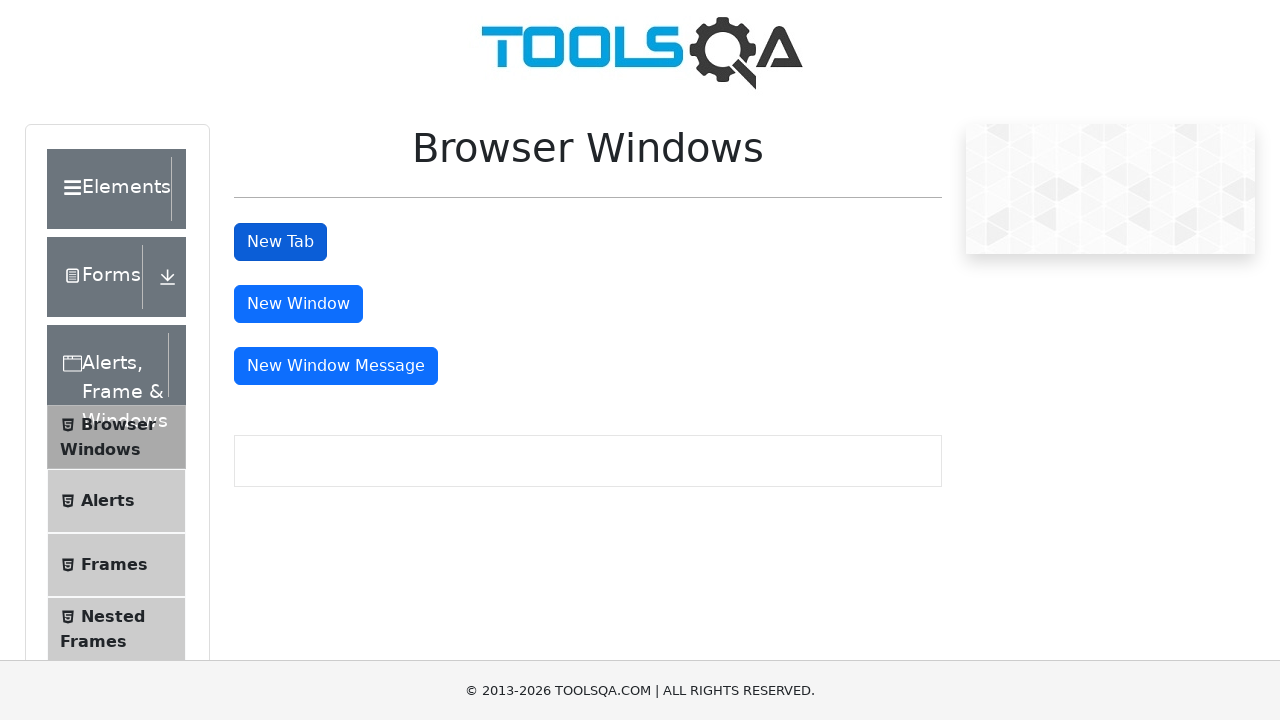

New tab finished loading
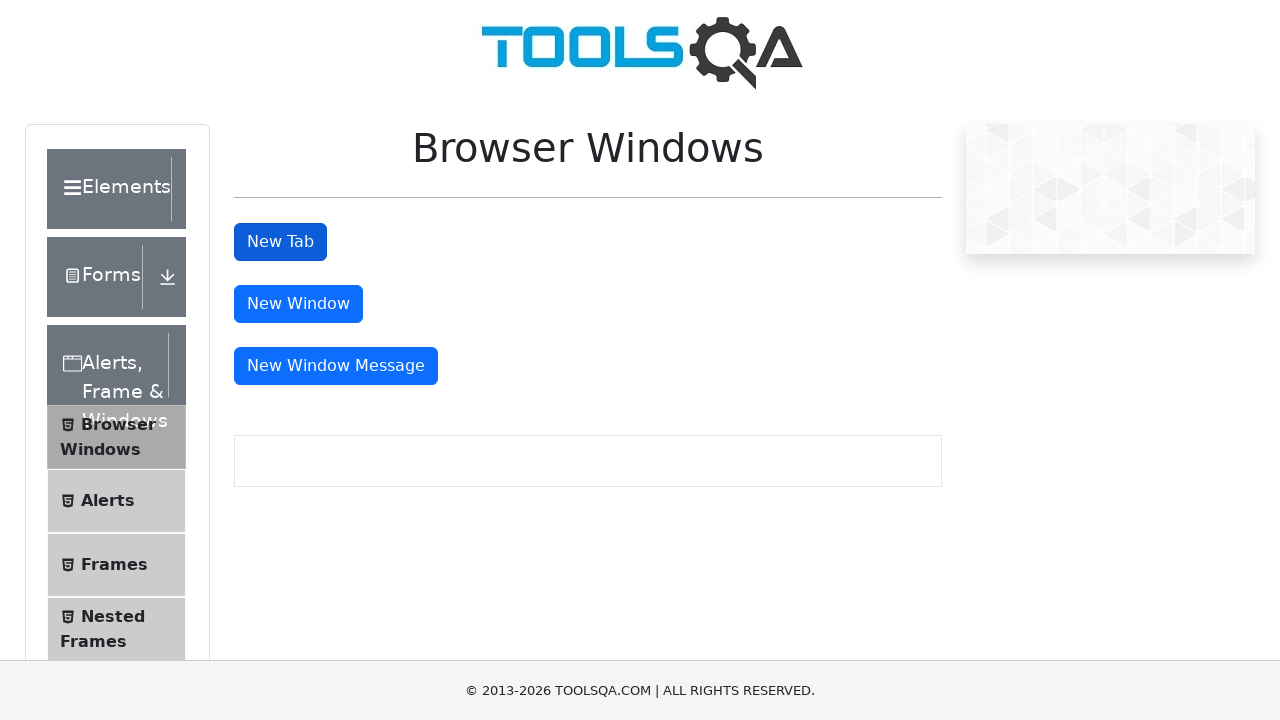

Sample heading element loaded in new tab
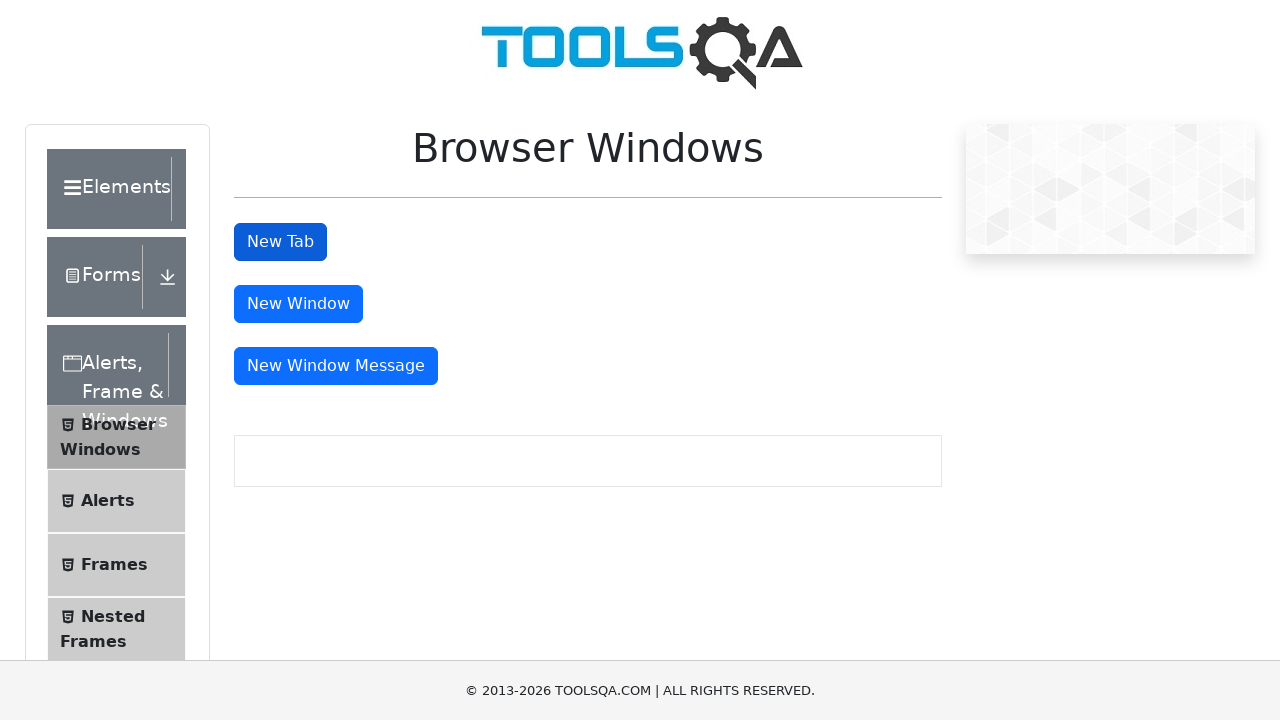

Retrieved text from new tab: 'This is a sample page'
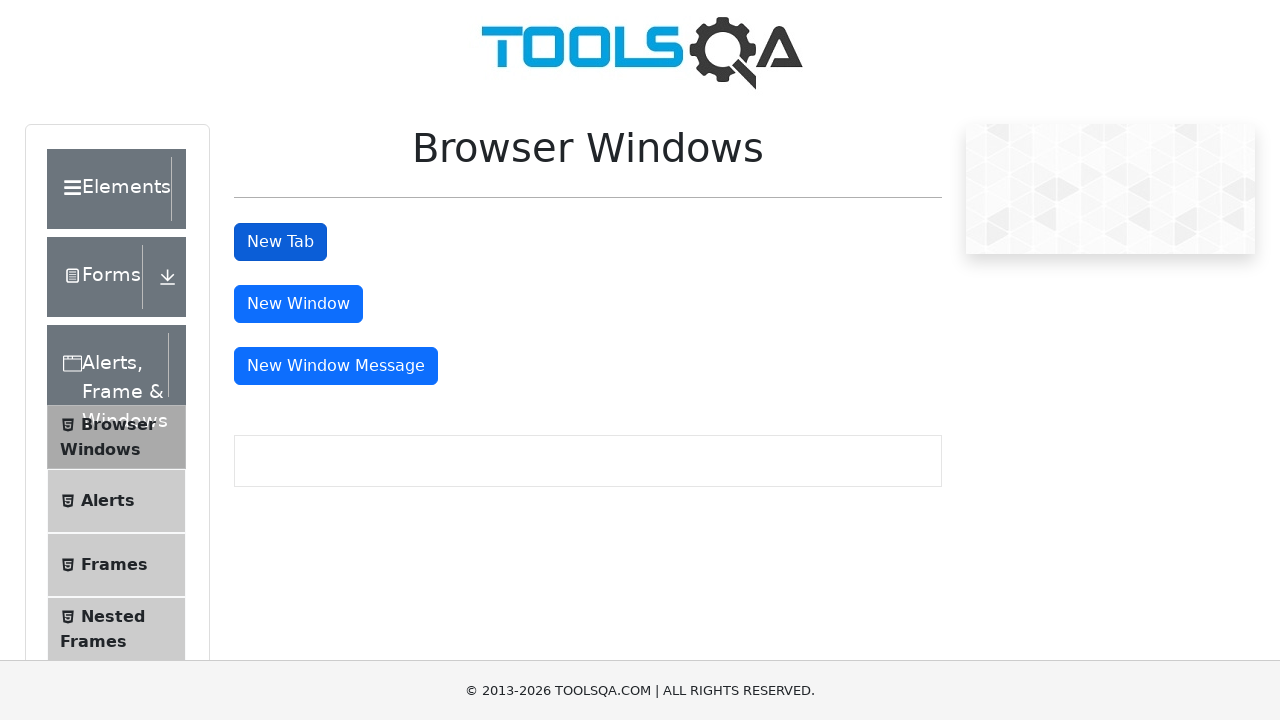

Closed the new tab
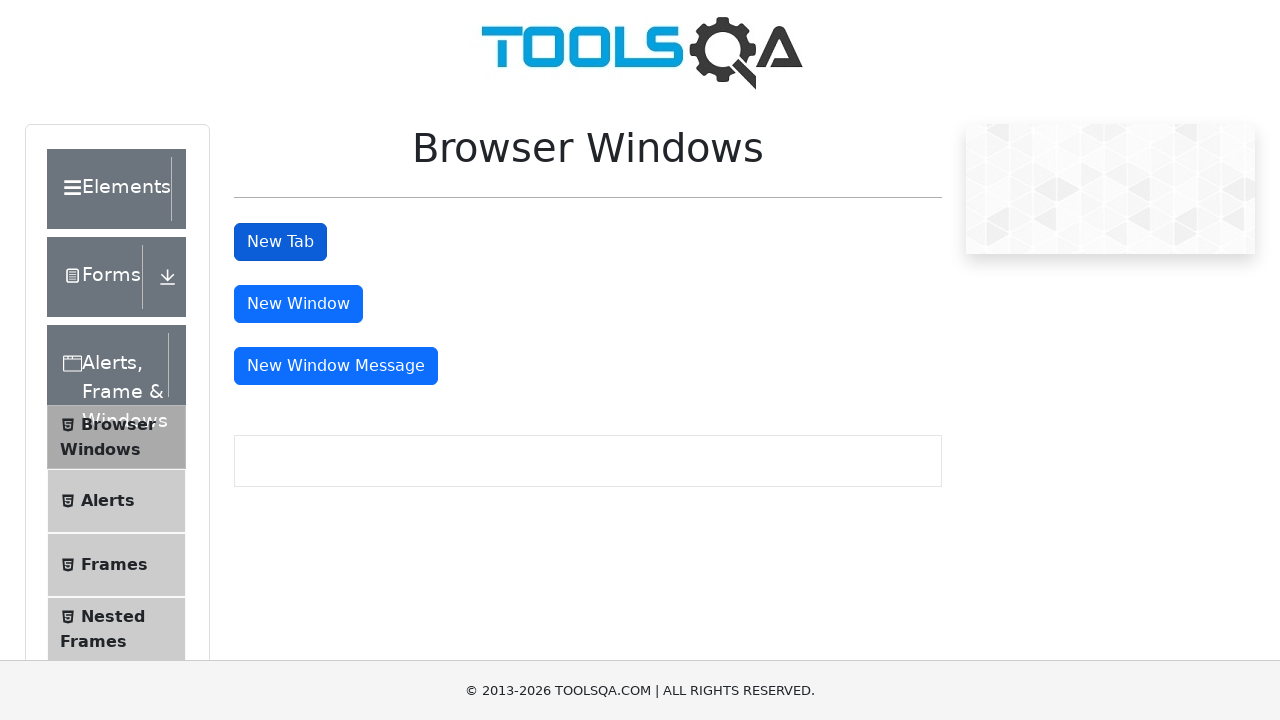

Clicked 'New Window' button and new window opened at (298, 304) on #windowButton
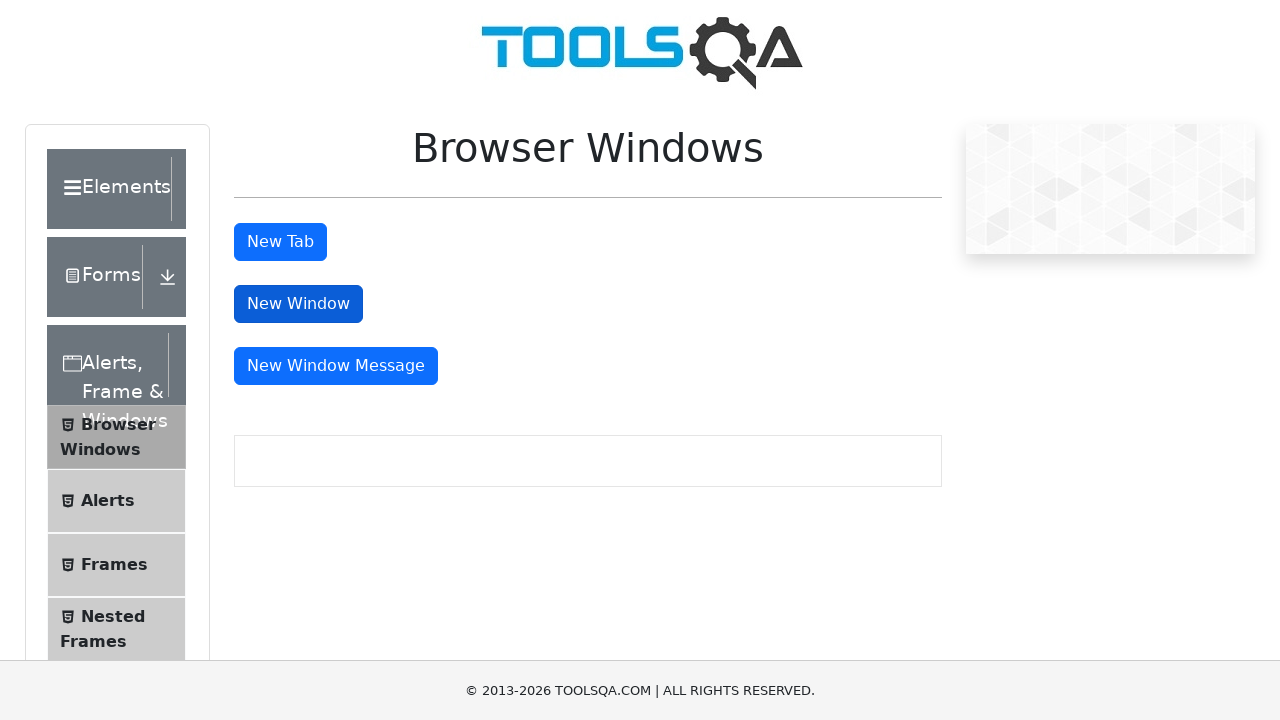

New window finished loading
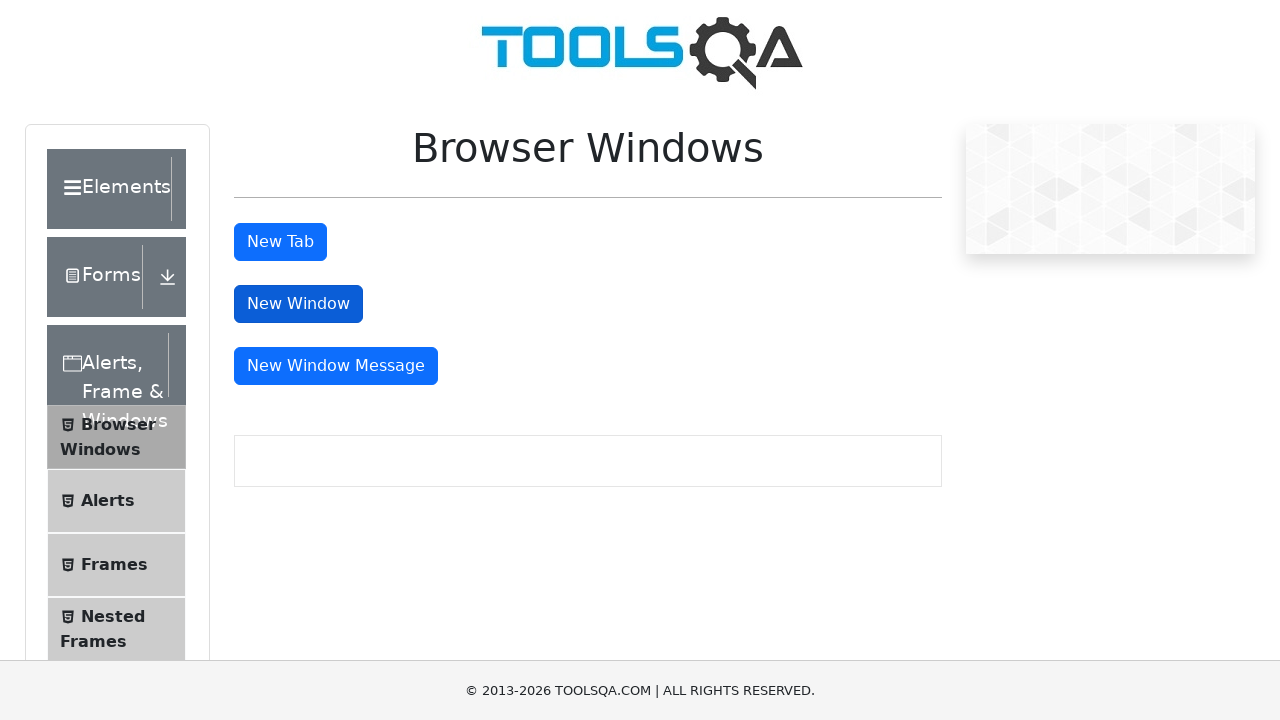

Sample heading element loaded in new window
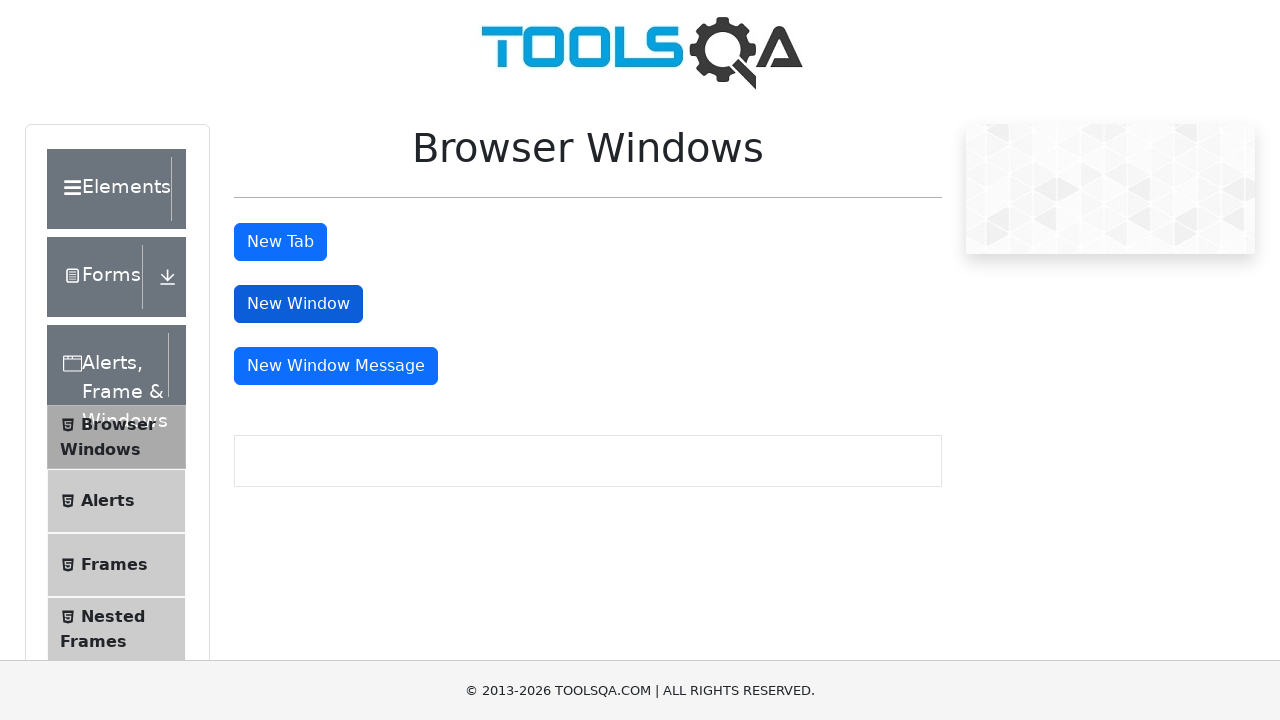

Retrieved text from new window: 'This is a sample page'
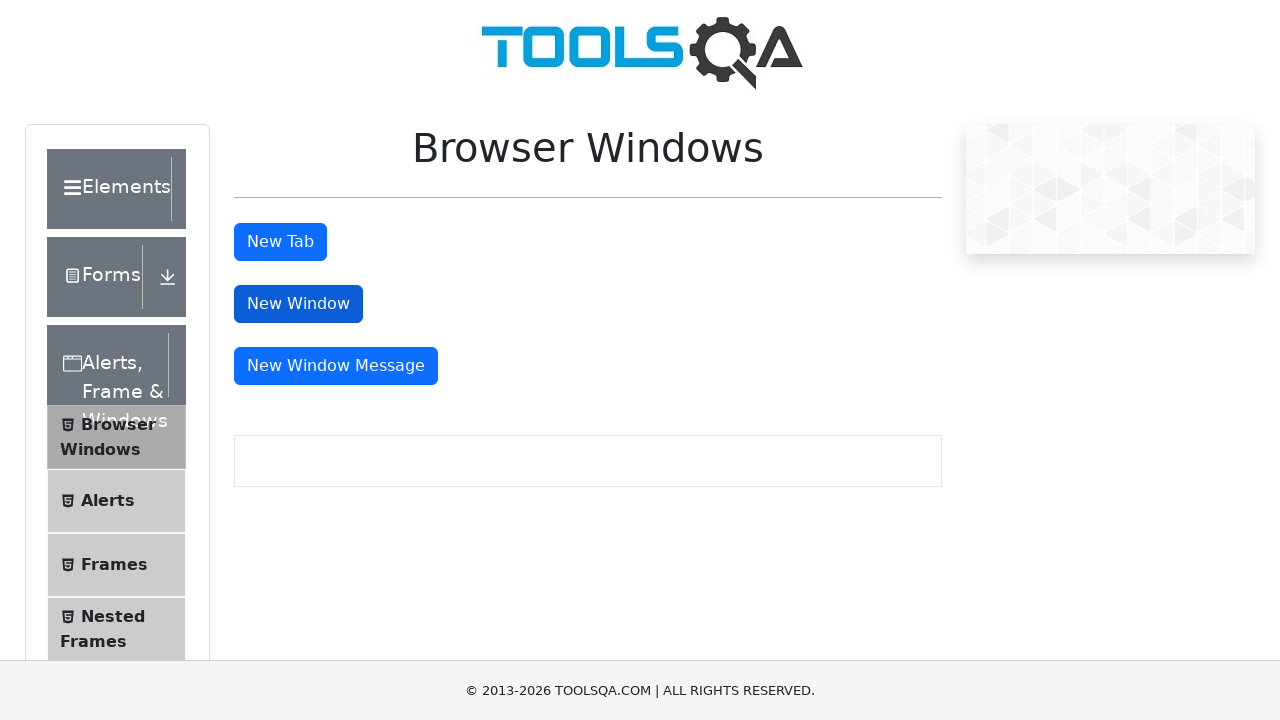

Closed the new window
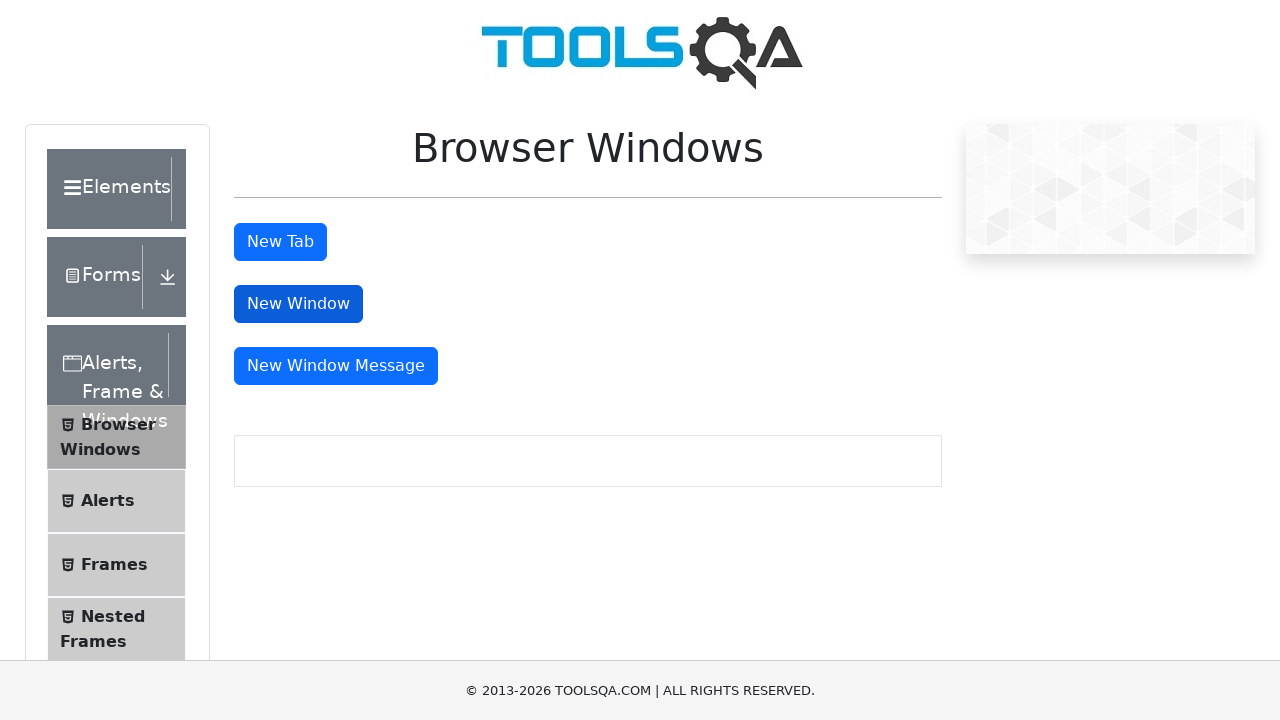

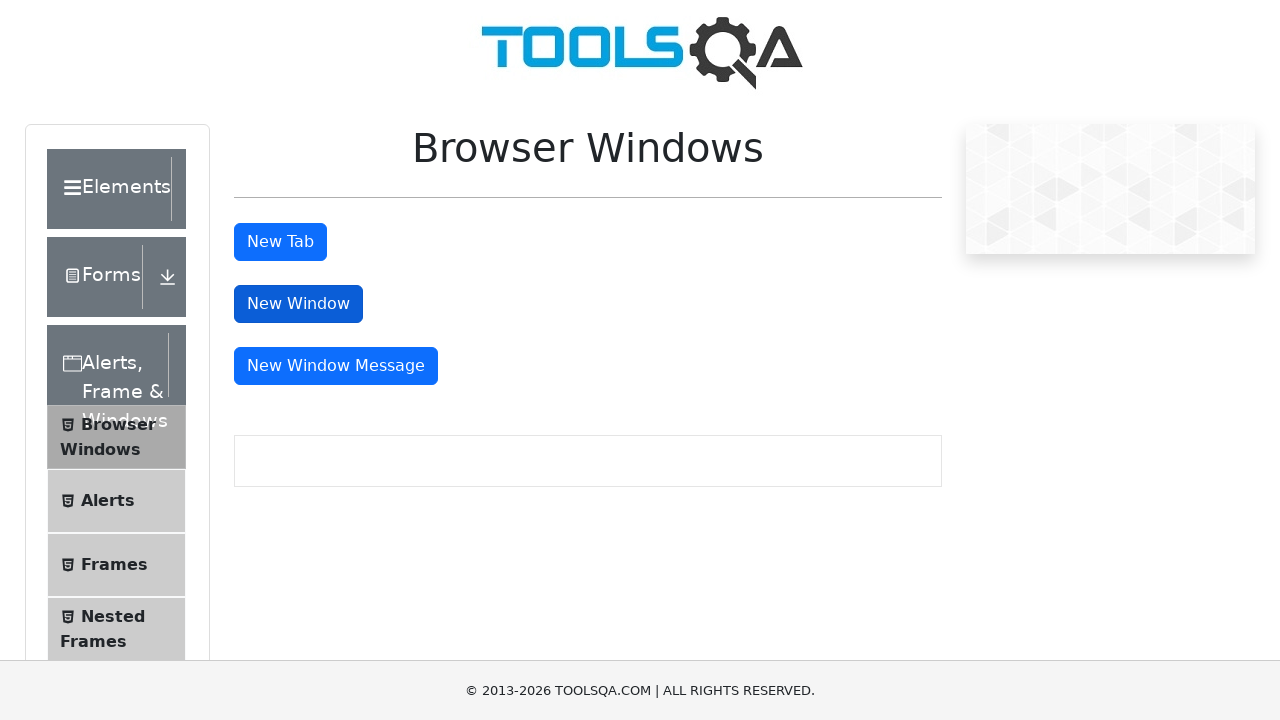